Tests the status bar counter showing the correct number of items left as items are added and completed

Starting URL: https://todomvc.com/examples/react/dist/

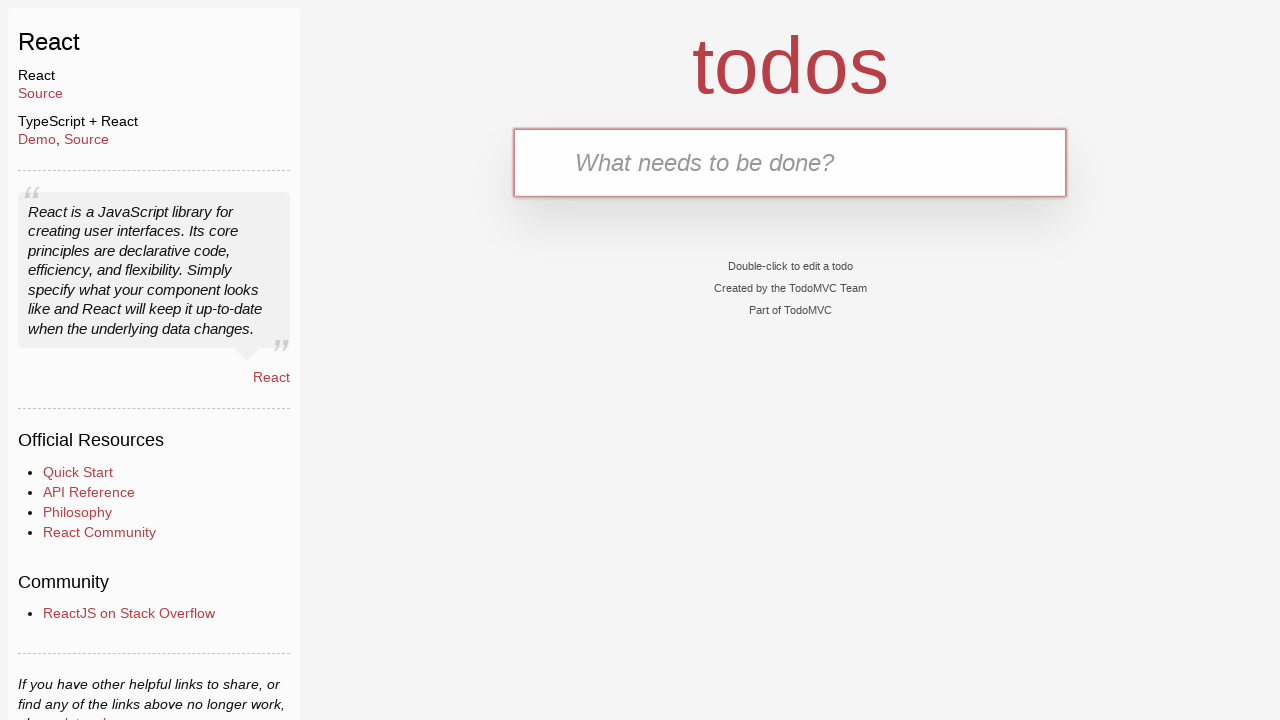

Reloaded the page to start fresh
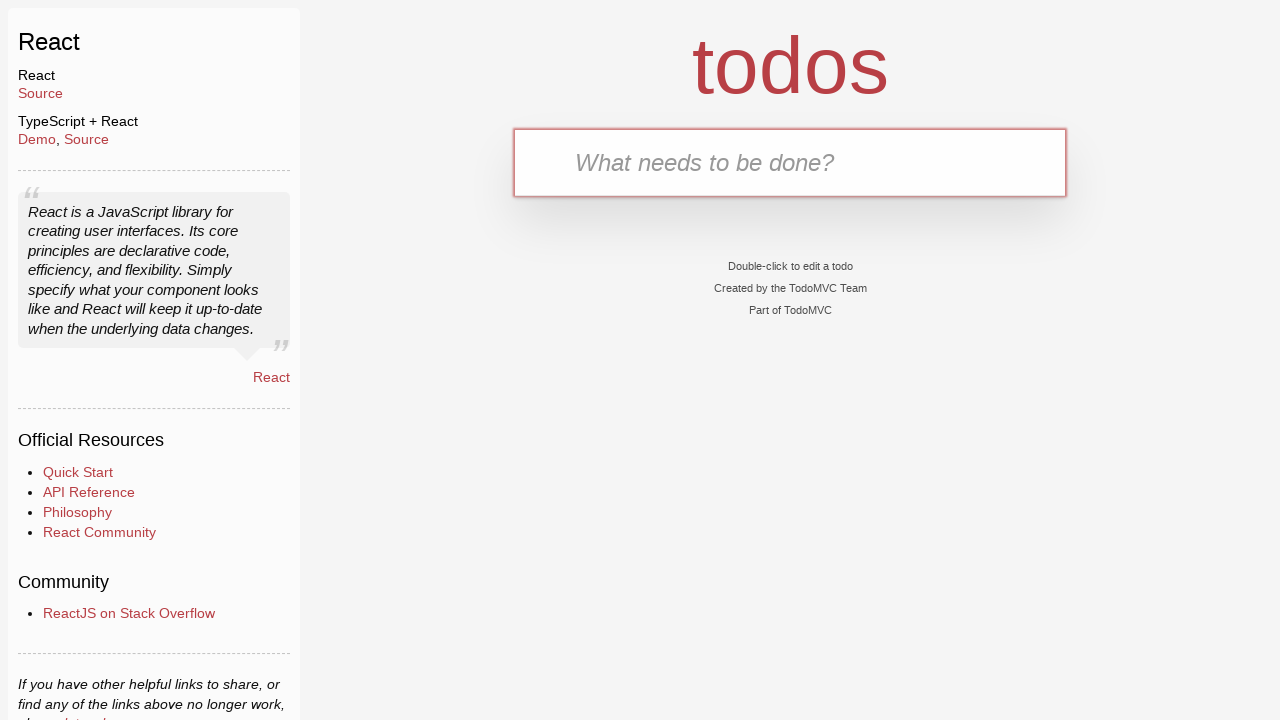

Filled todo input with 'Item 1' on #todo-input
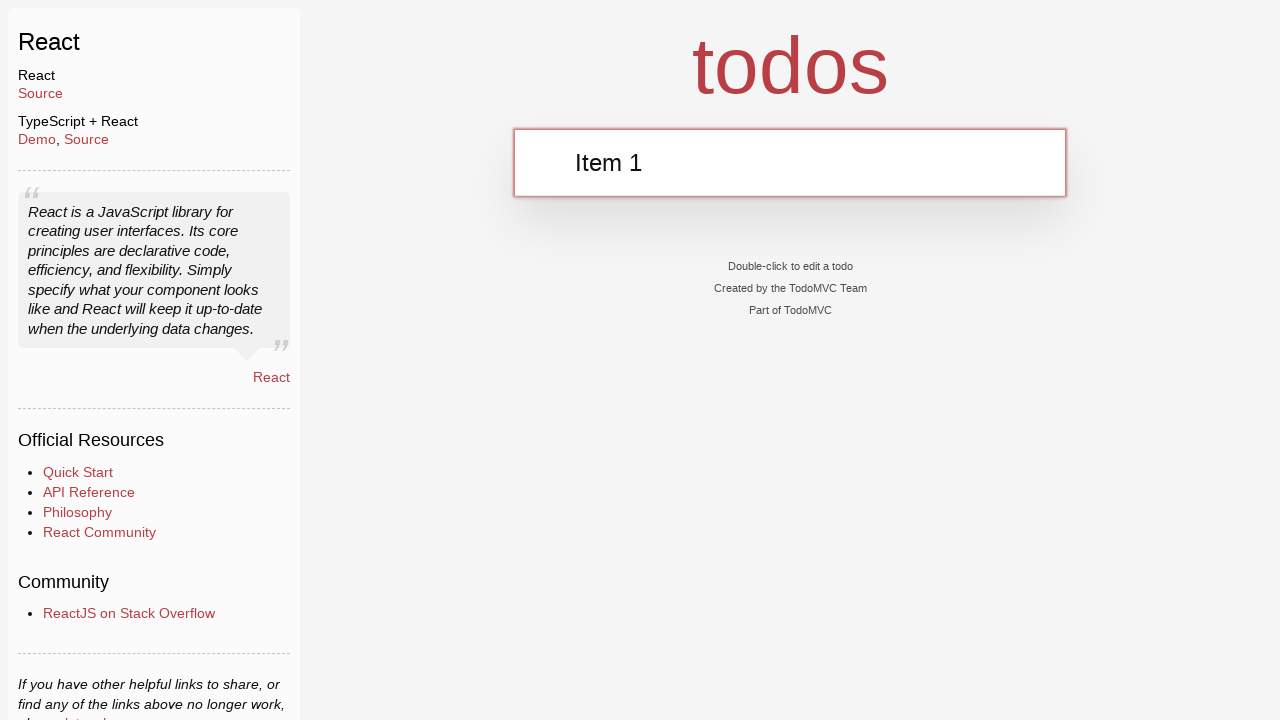

Pressed Enter to add first item on #todo-input
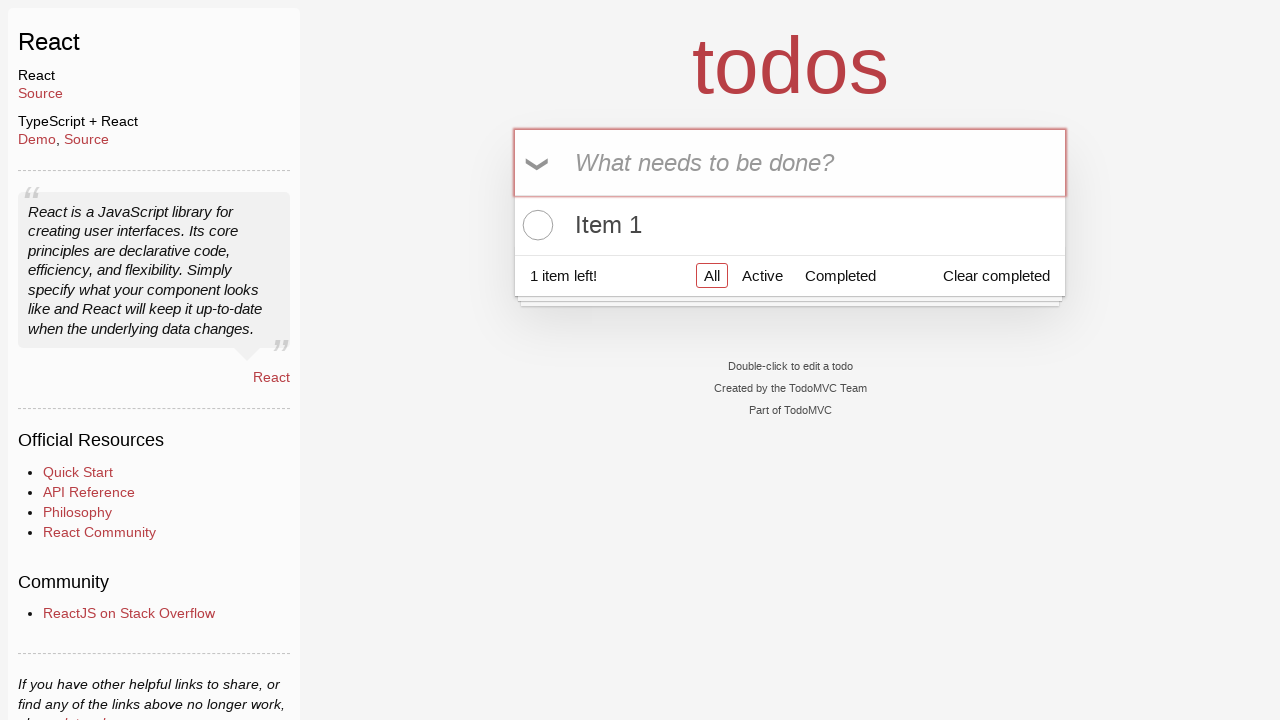

Located status bar counter element
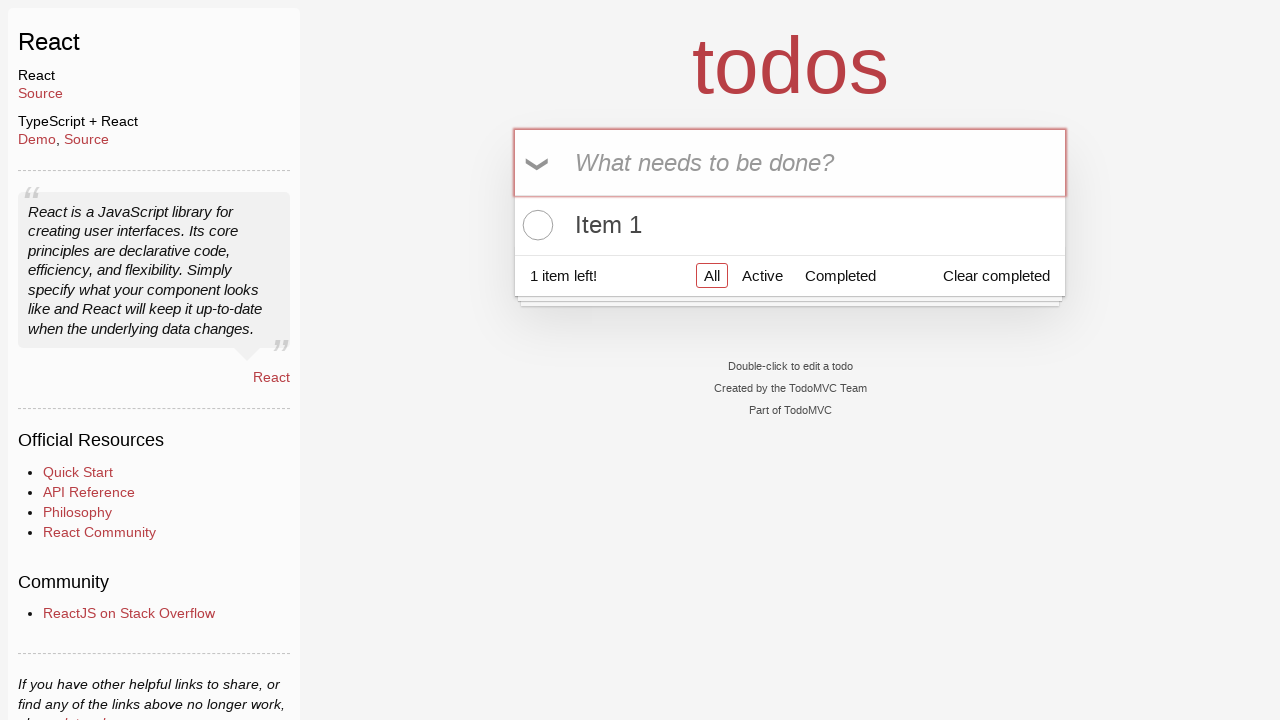

Verified status bar shows '1 item left!'
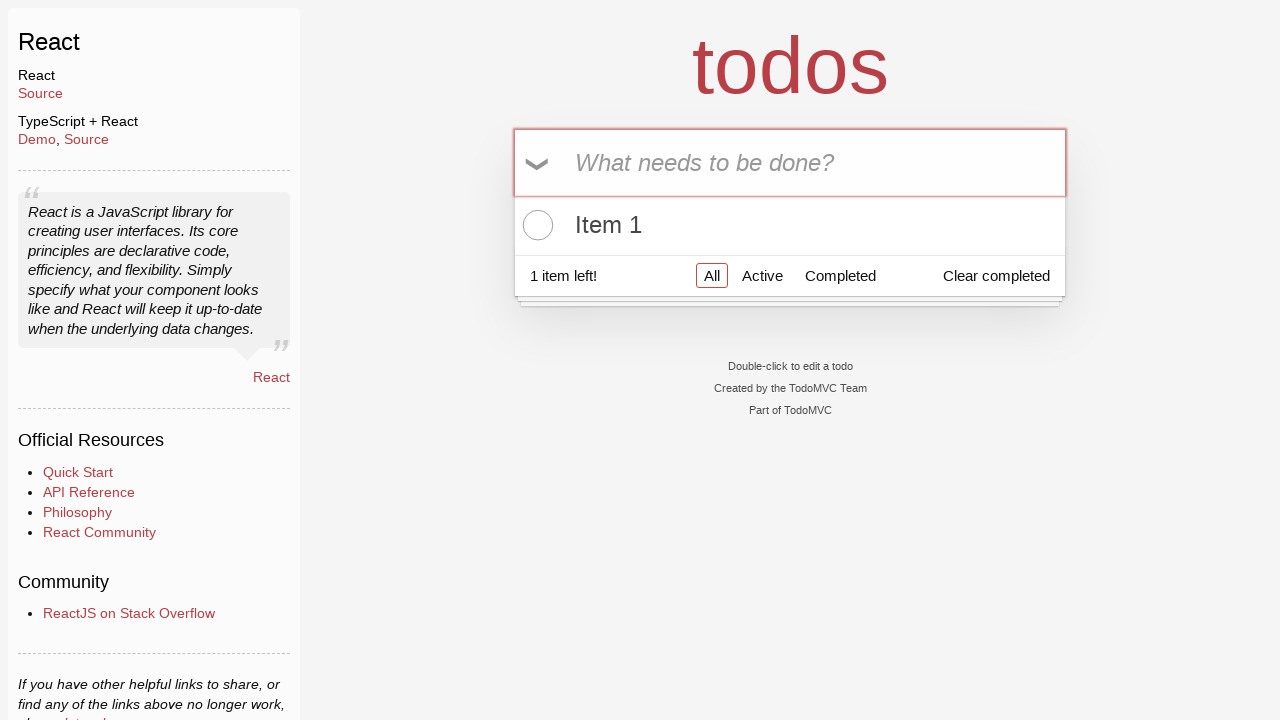

Filled todo input with 'Item 2' on #todo-input
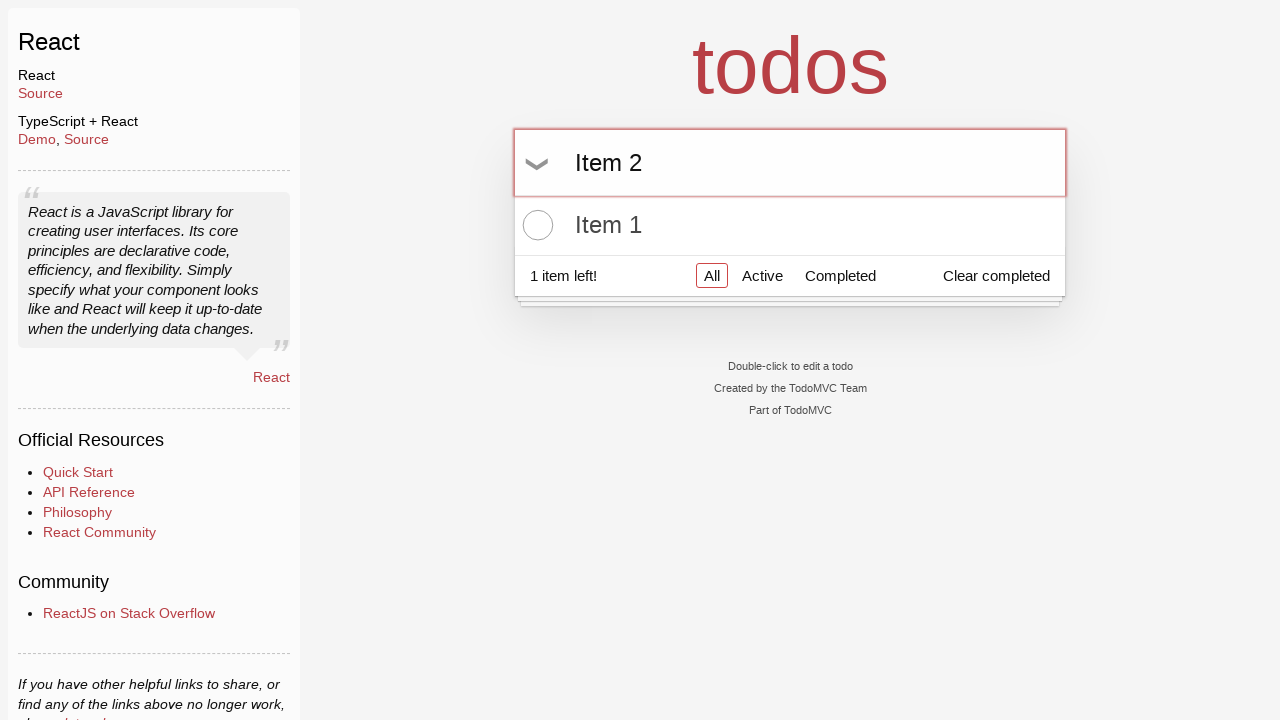

Pressed Enter to add second item on #todo-input
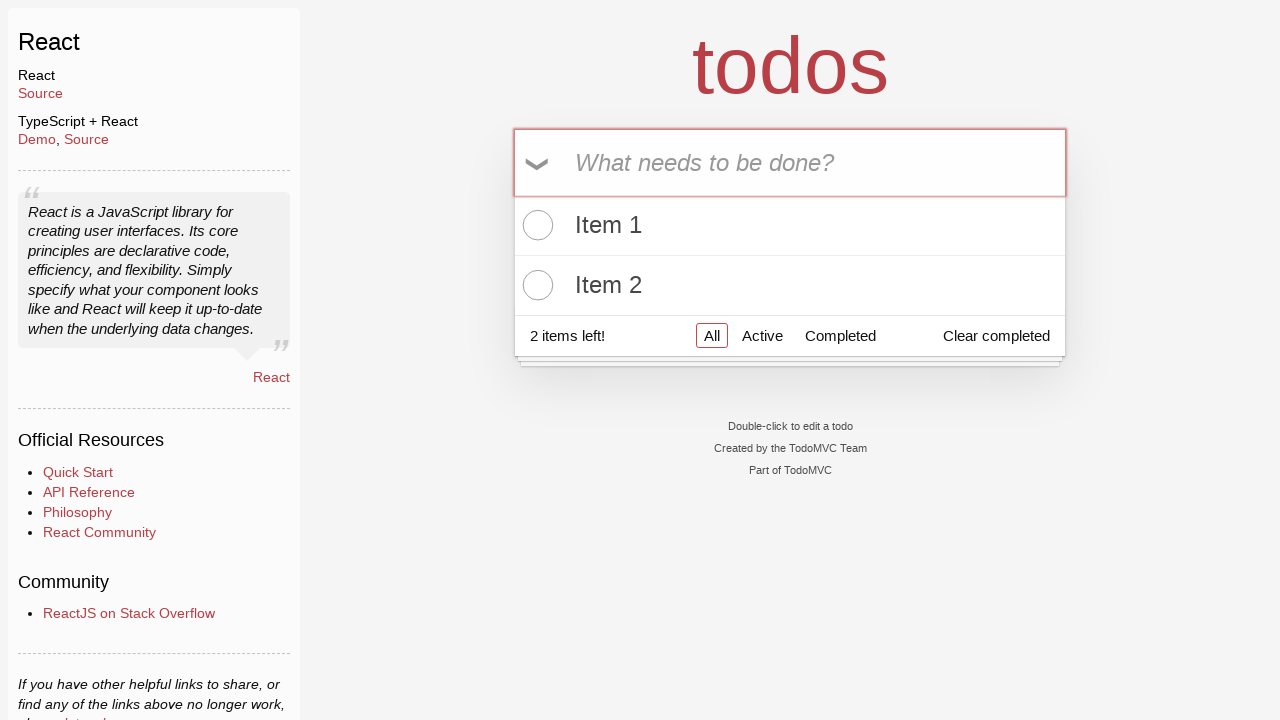

Verified status bar shows '2 items left!'
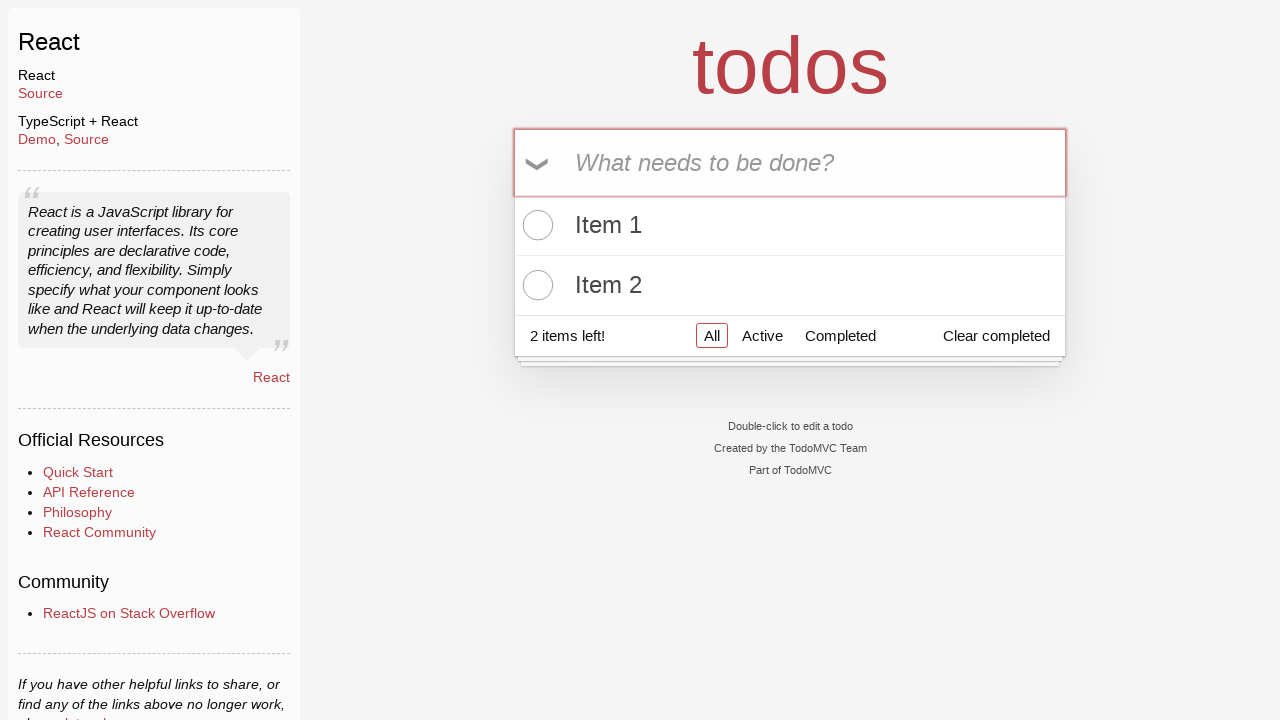

Clicked toggle-all button to mark all items complete at (539, 163) on #toggle-all
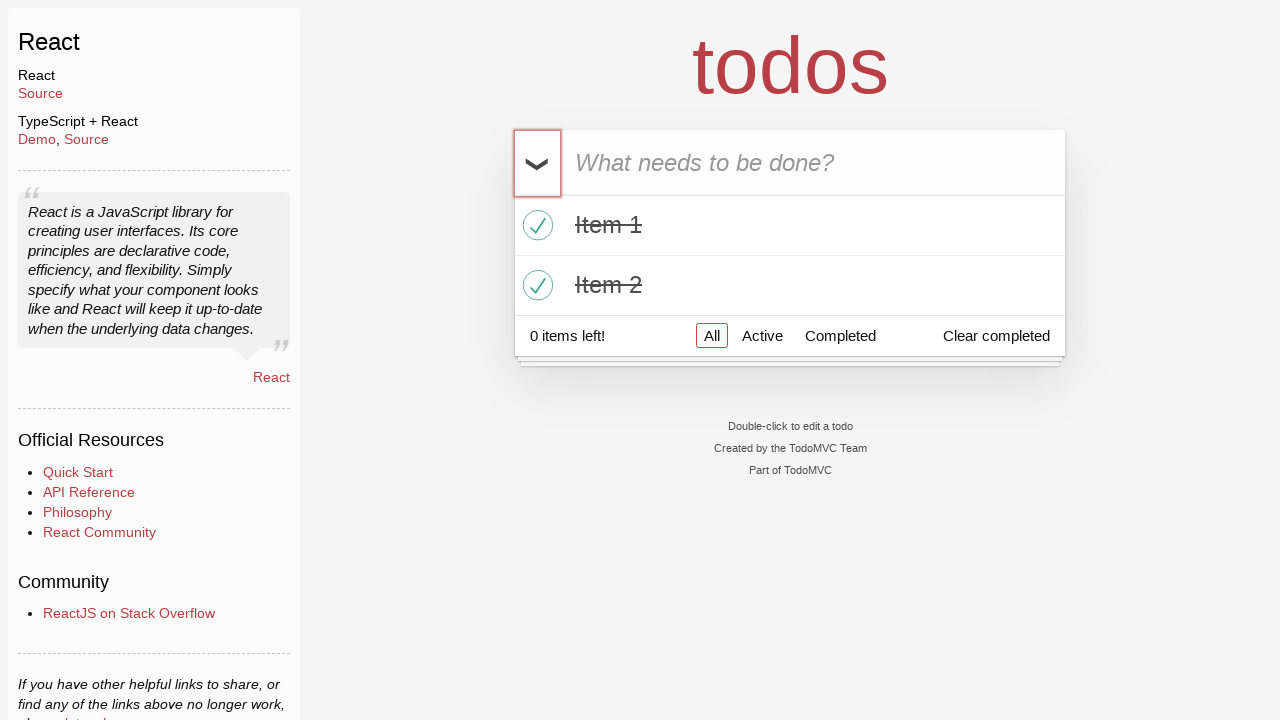

Verified status bar shows '0 items left!'
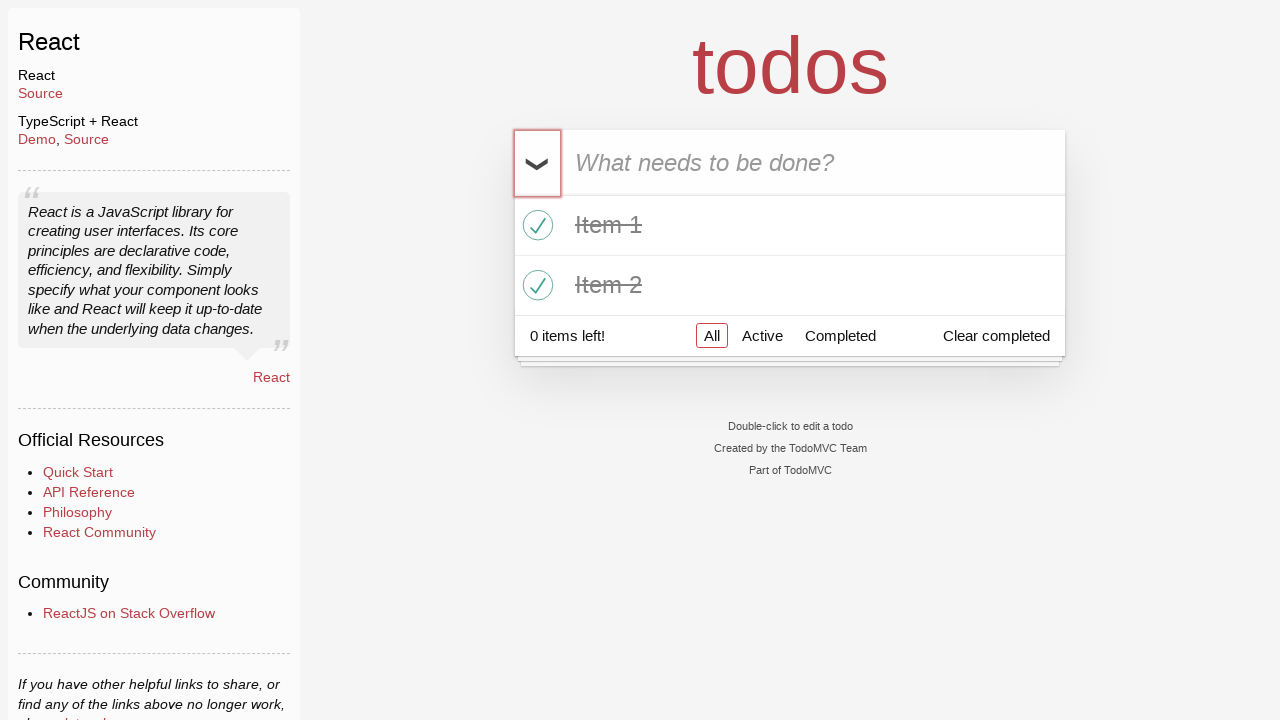

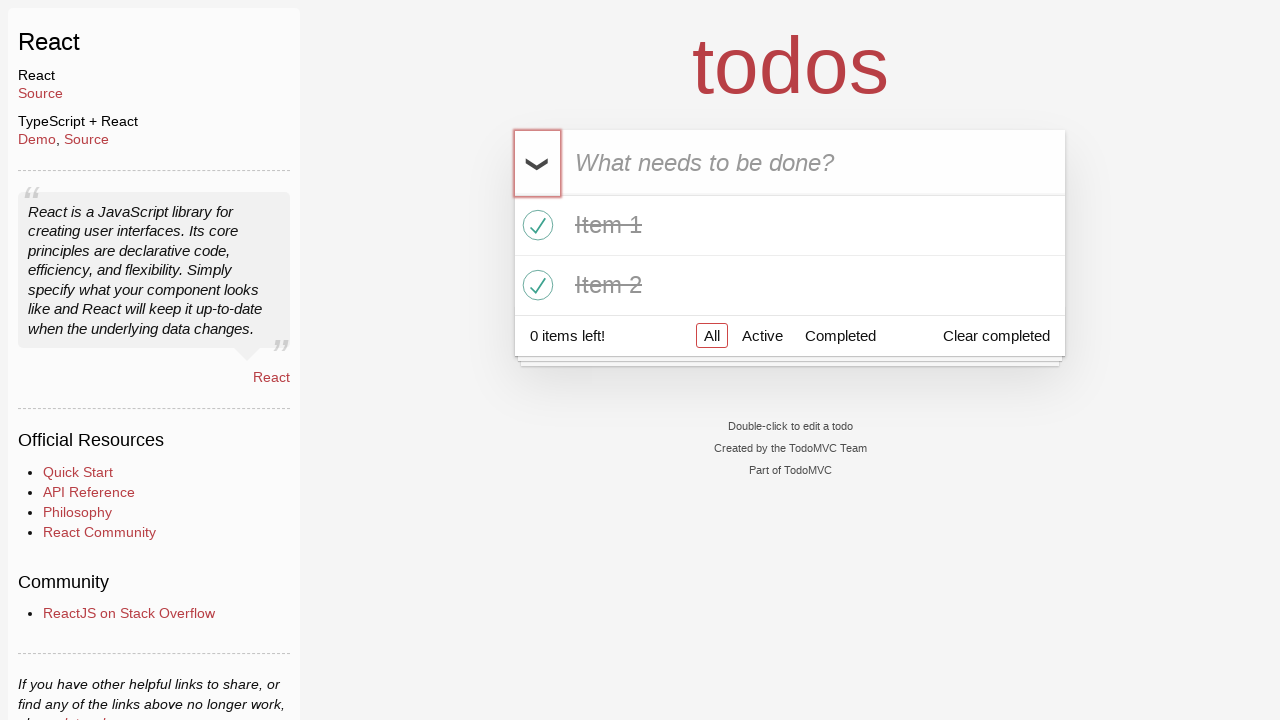